Tests Custom subdomain on sample environment by navigating to the page and verifying that a visitorId is returned in the pre element

Starting URL: https://experiments.martinmakarsky.com/fingerprint-pro-full-subdomain-sample-environment

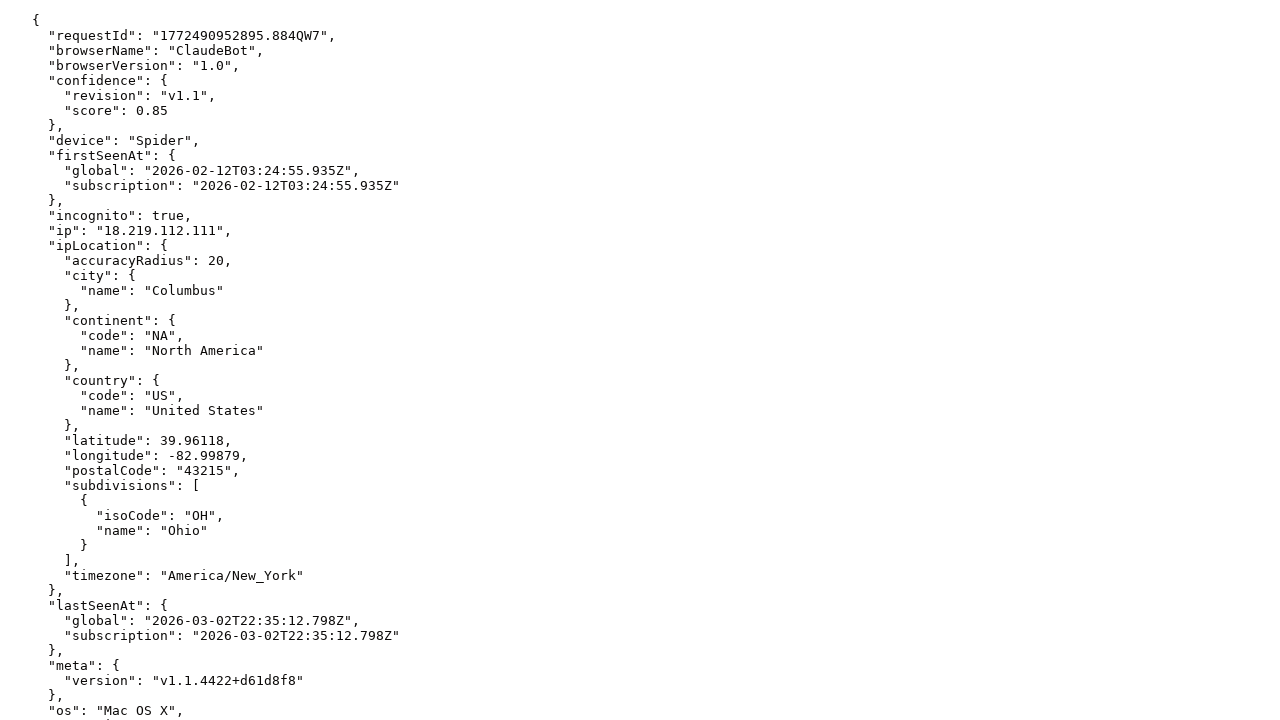

Navigated to custom subdomain sample environment page
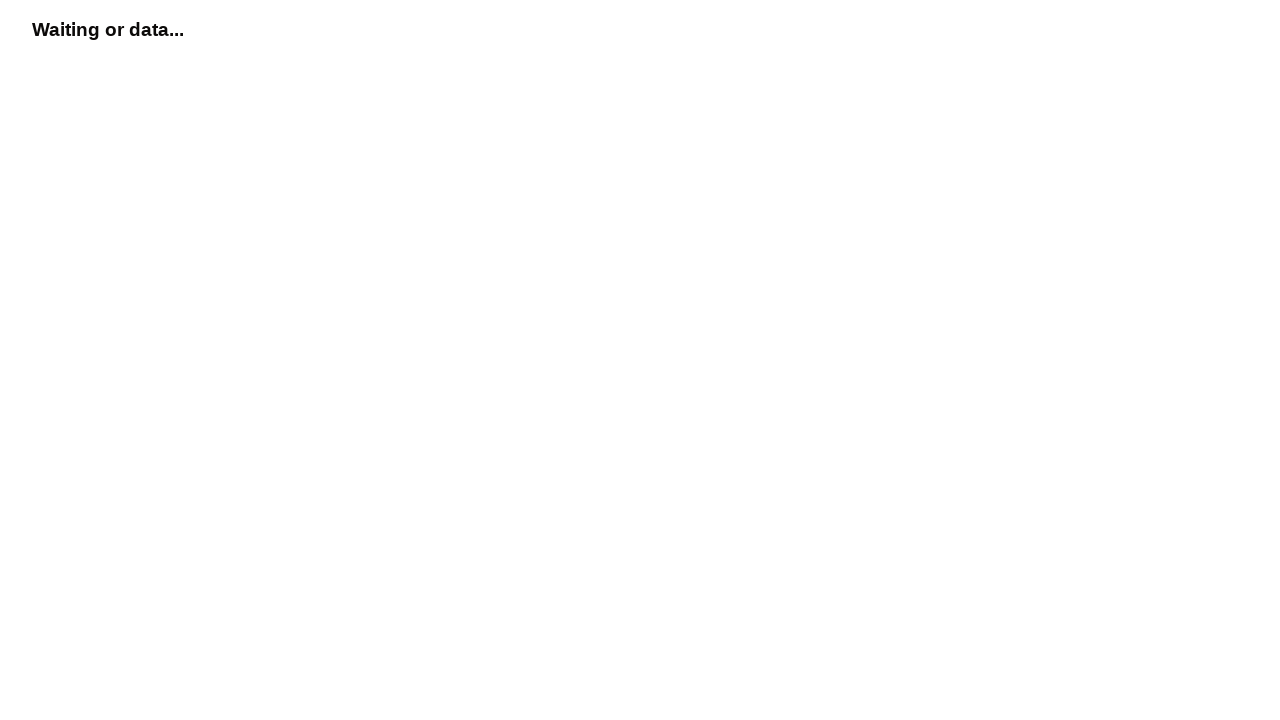

Pre element with visitor data loaded
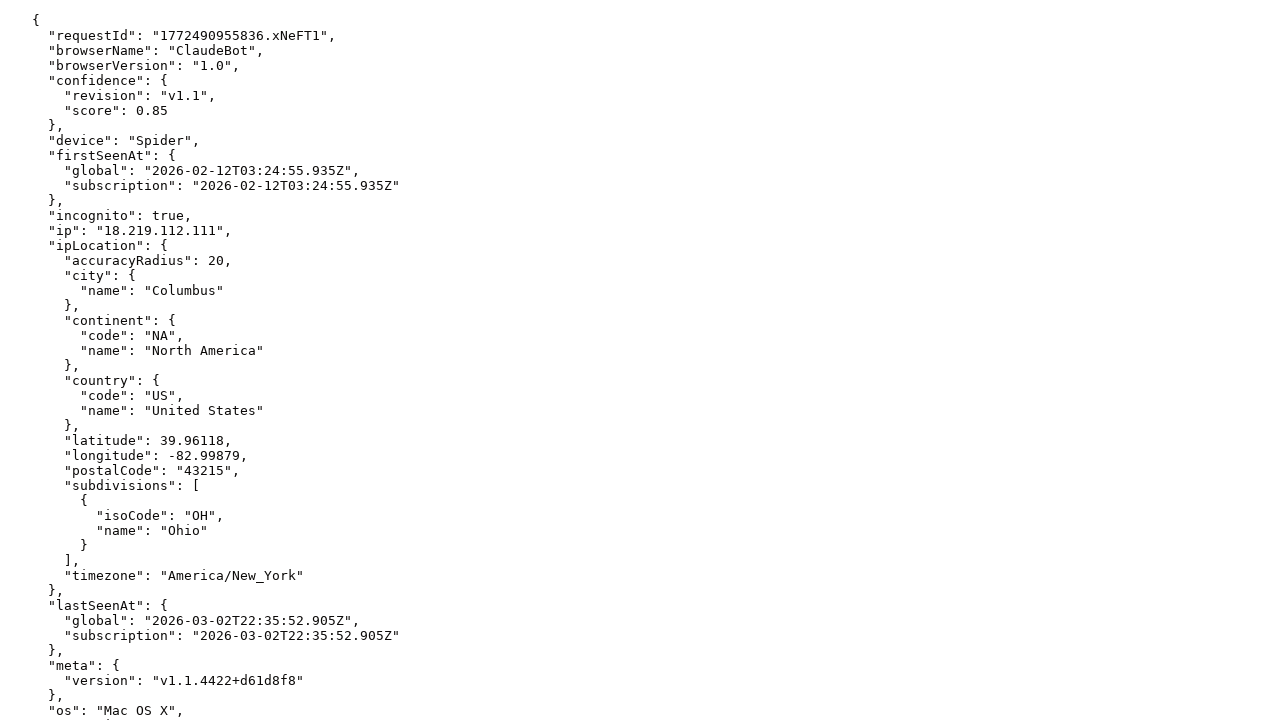

Located pre element containing visitor data
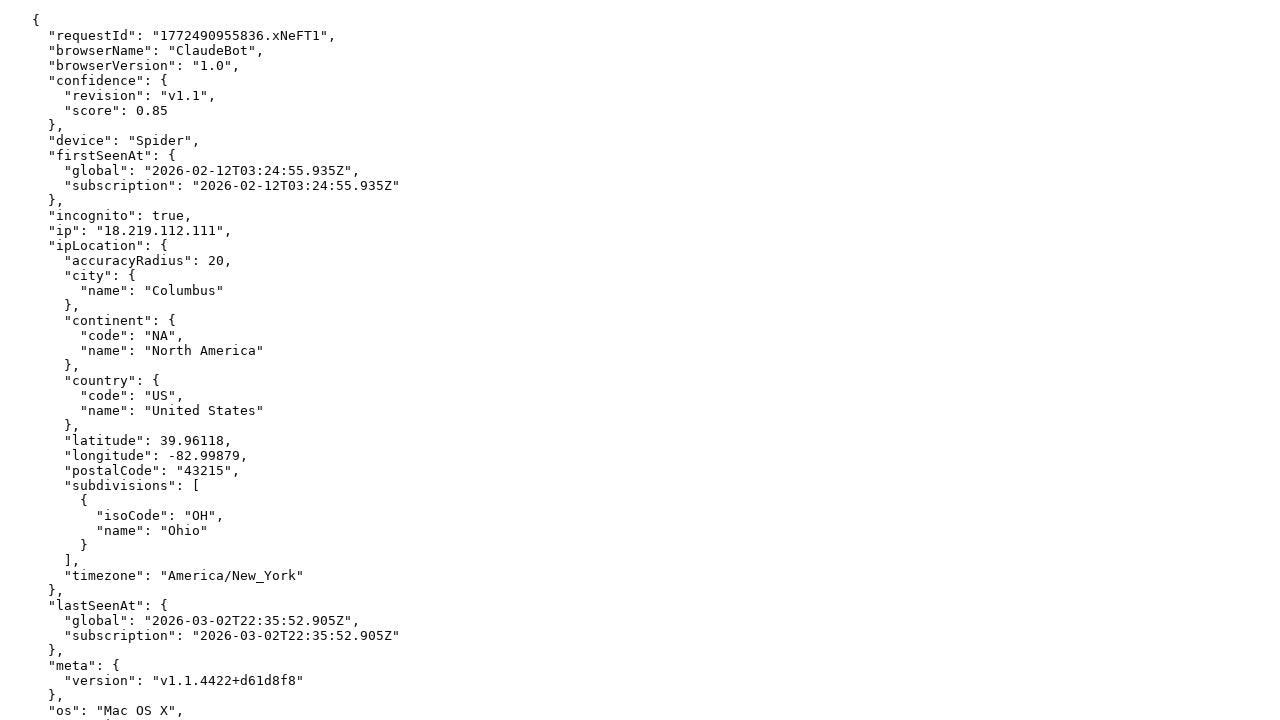

Retrieved text content from pre element
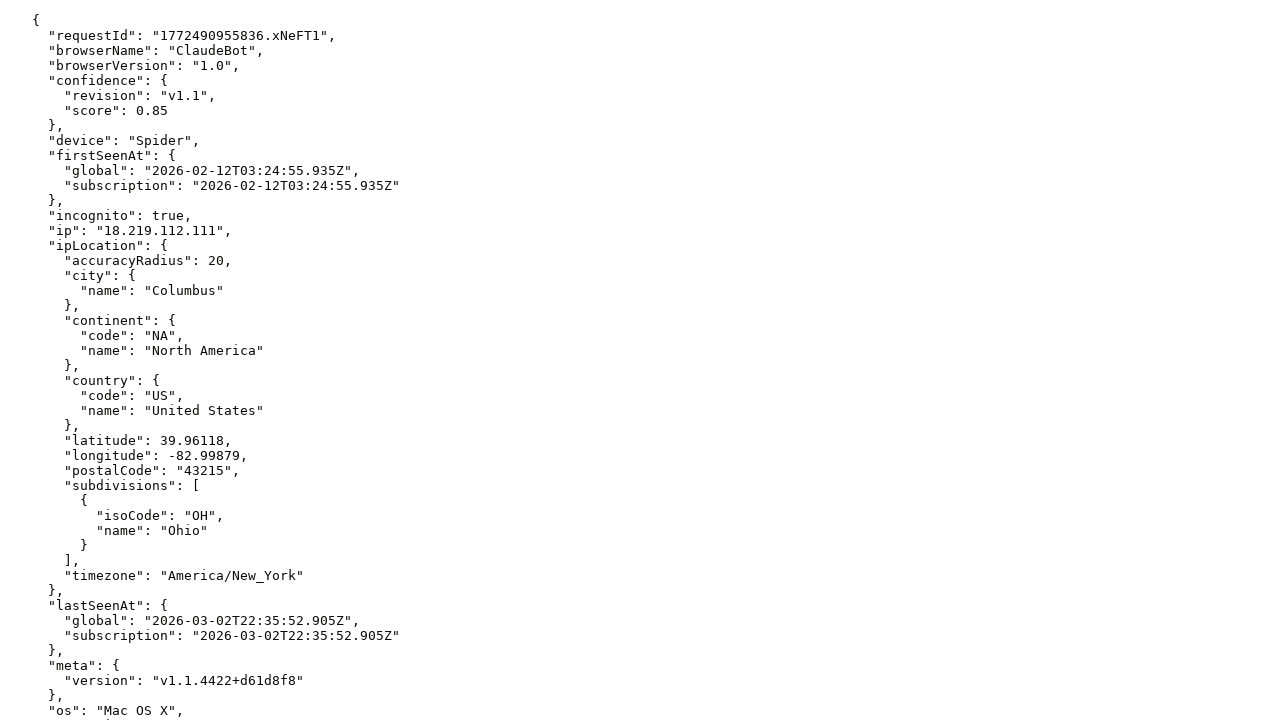

Verified that visitorId is present in the response
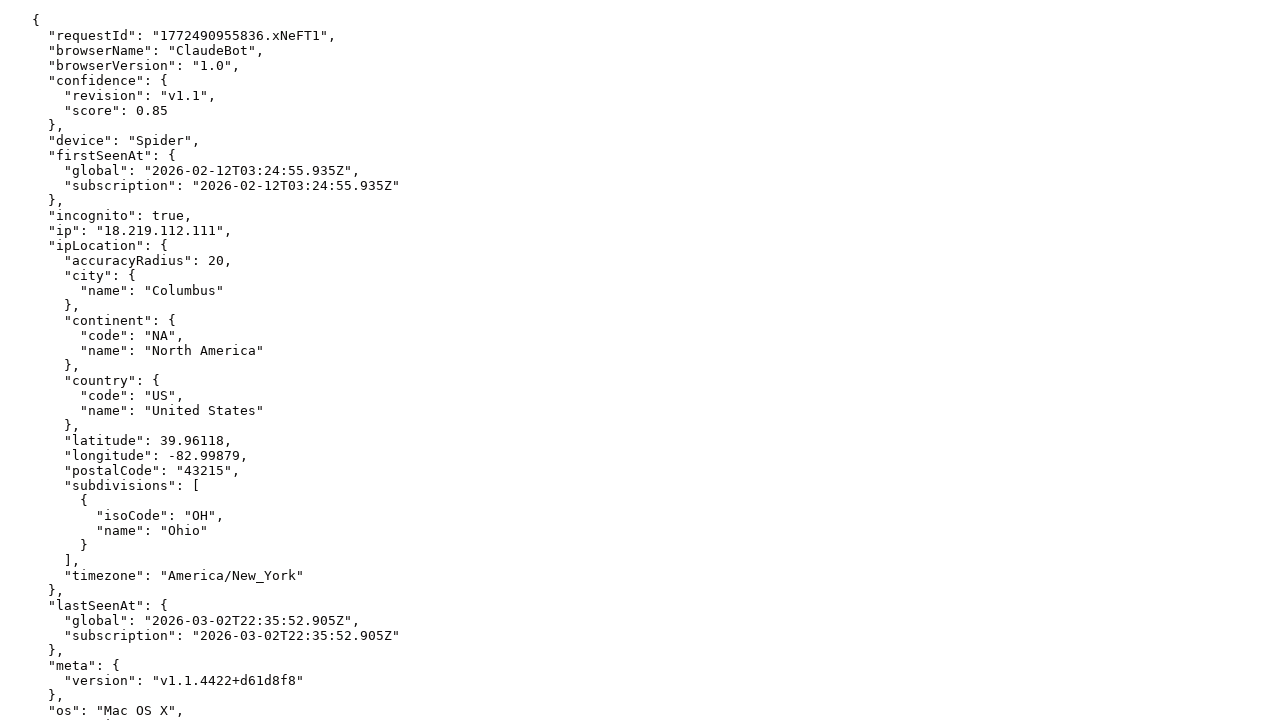

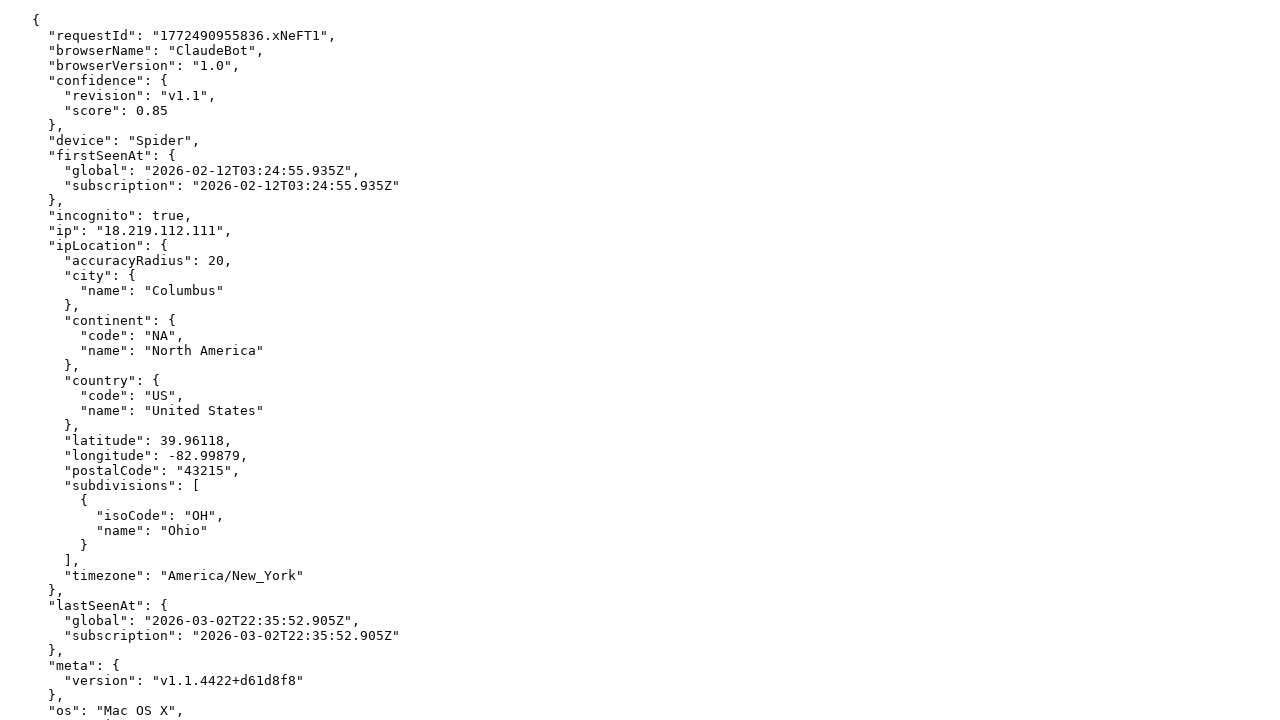